Navigates to a Playwright learning material website, clicks on a lesson link about Register Page, and verifies the page heading displays "User Registration"

Starting URL: https://material.playwrightvn.com

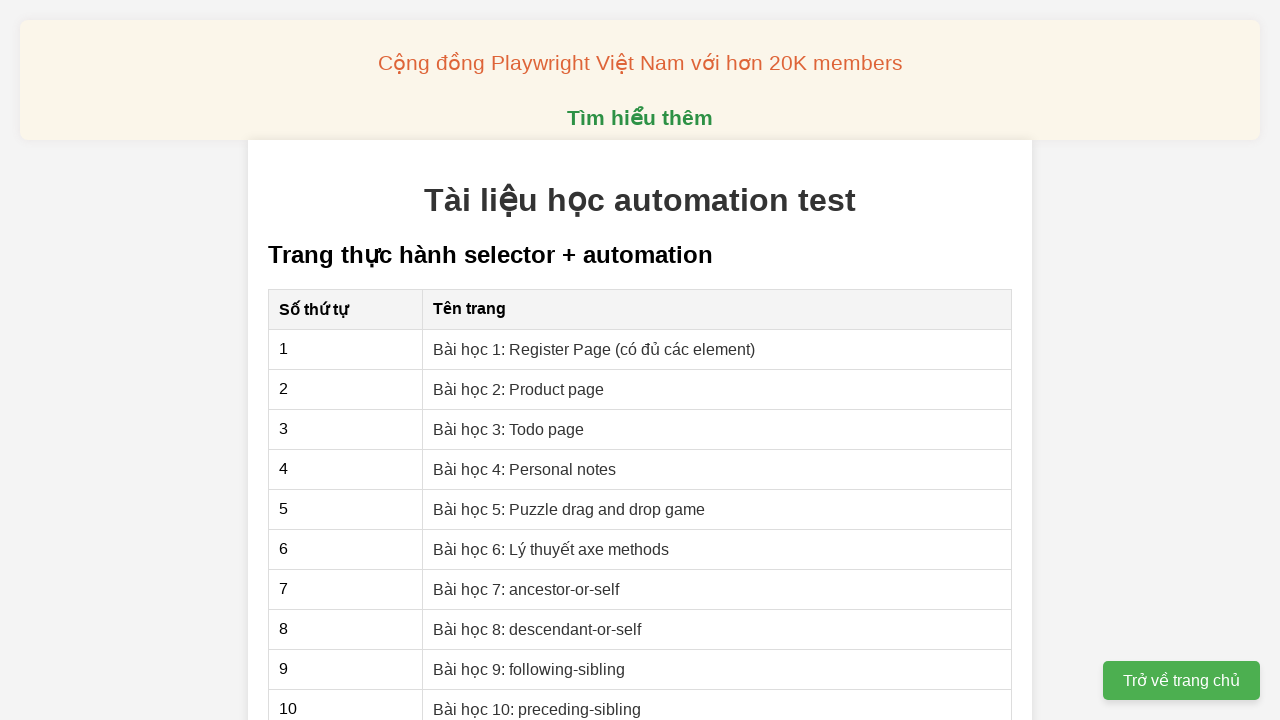

Navigated to Playwright learning material website
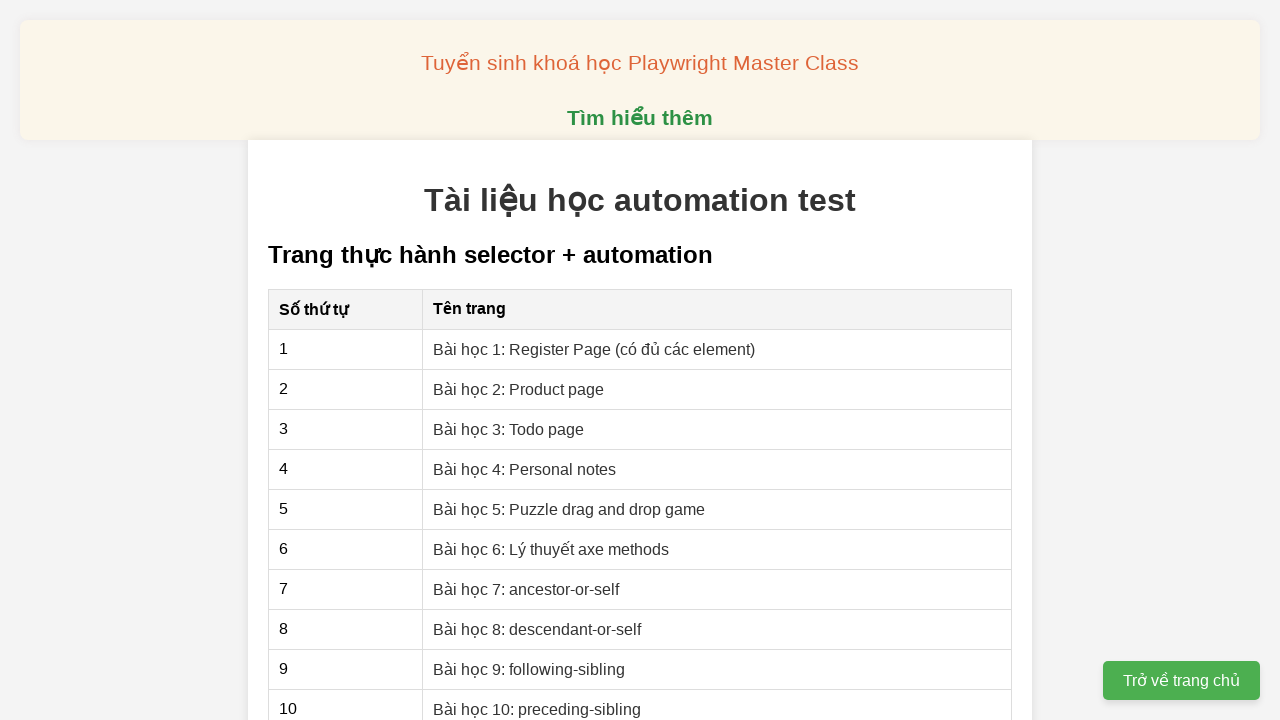

Clicked on Register Page lesson link at (594, 349) on text=Bài học 1: Register Page (có đủ các element)
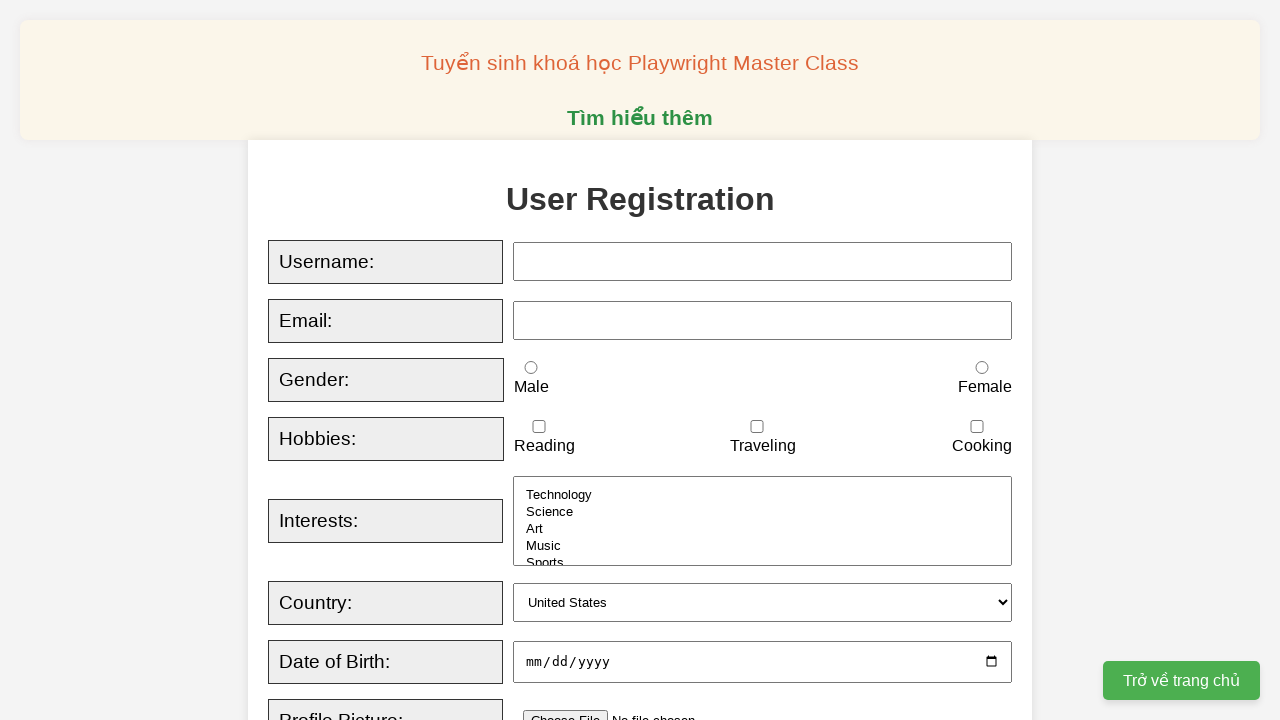

Waited for h1 heading to load
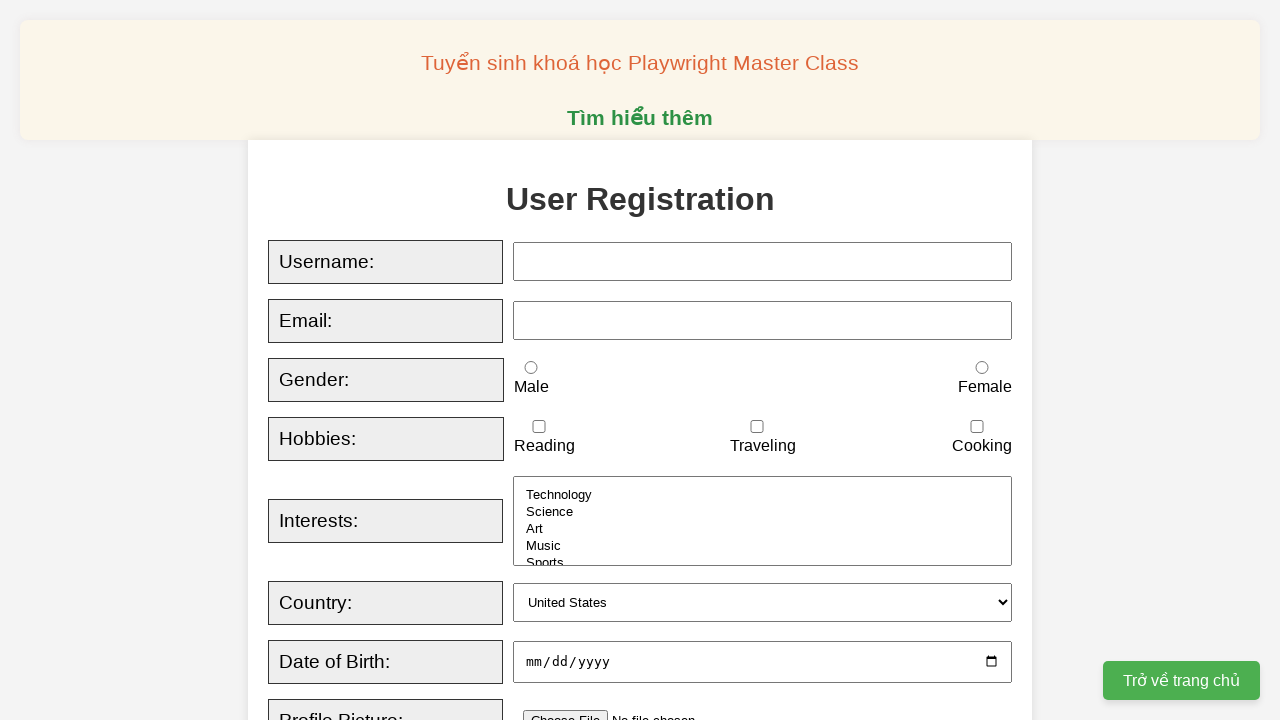

Verified page heading displays 'User Registration'
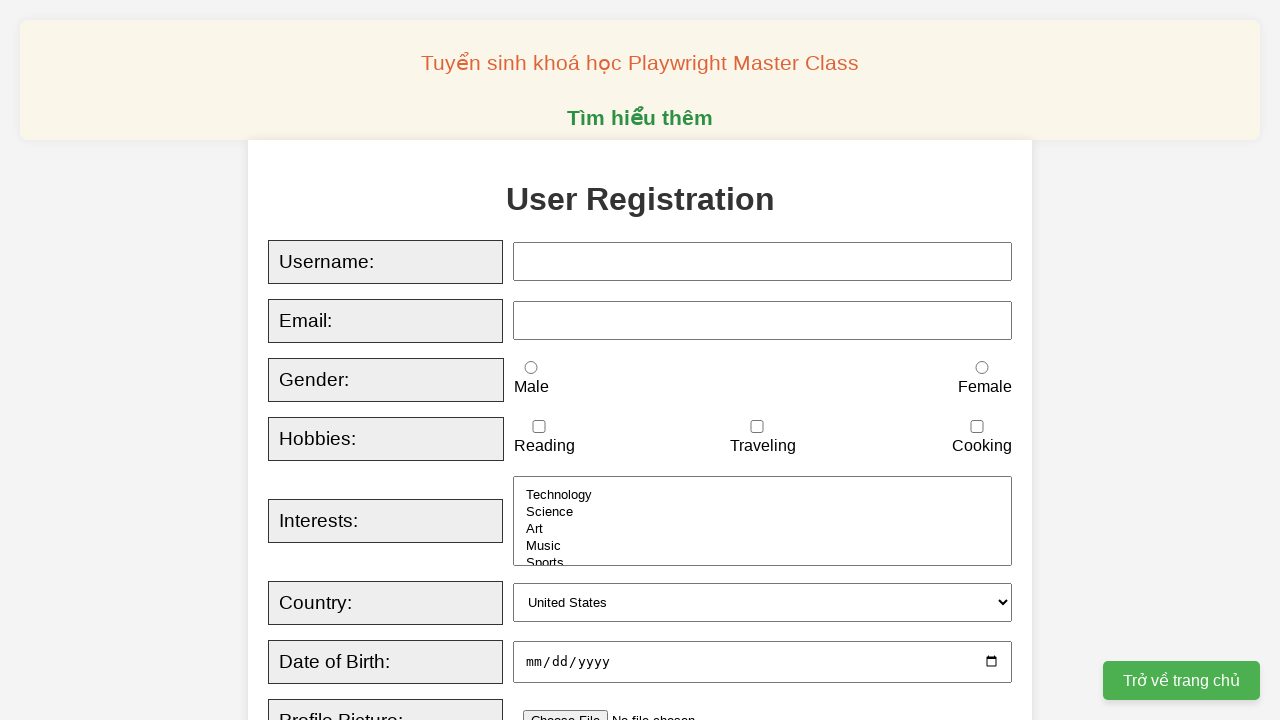

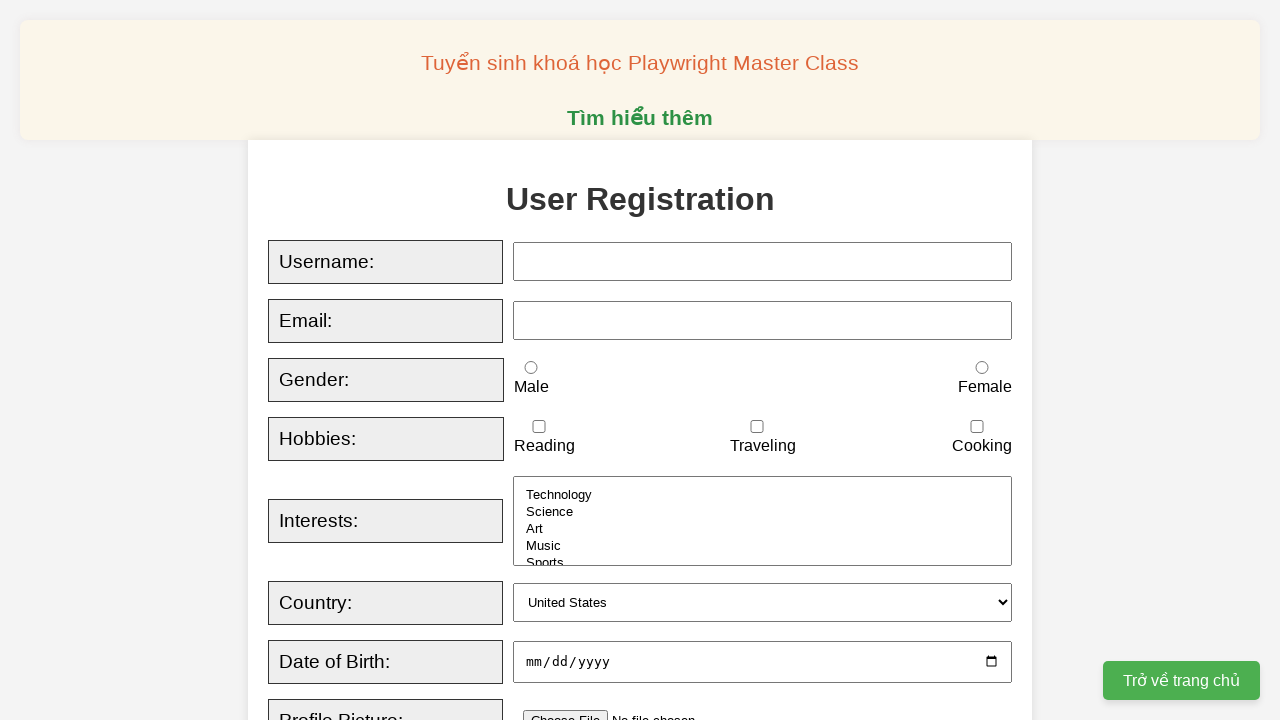